Tests editing a todo item by double-clicking, entering new text, and pressing Enter

Starting URL: https://demo.playwright.dev/todomvc

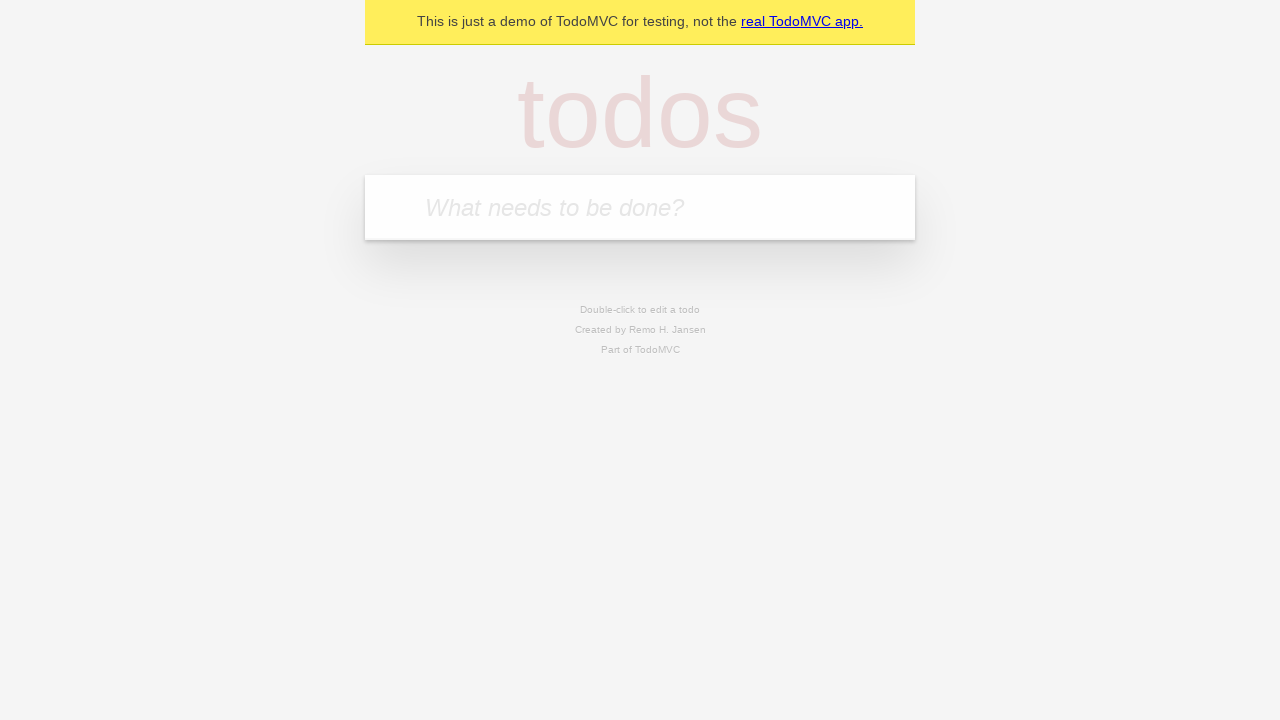

Filled todo input with 'buy some cheese' on internal:attr=[placeholder="What needs to be done?"i]
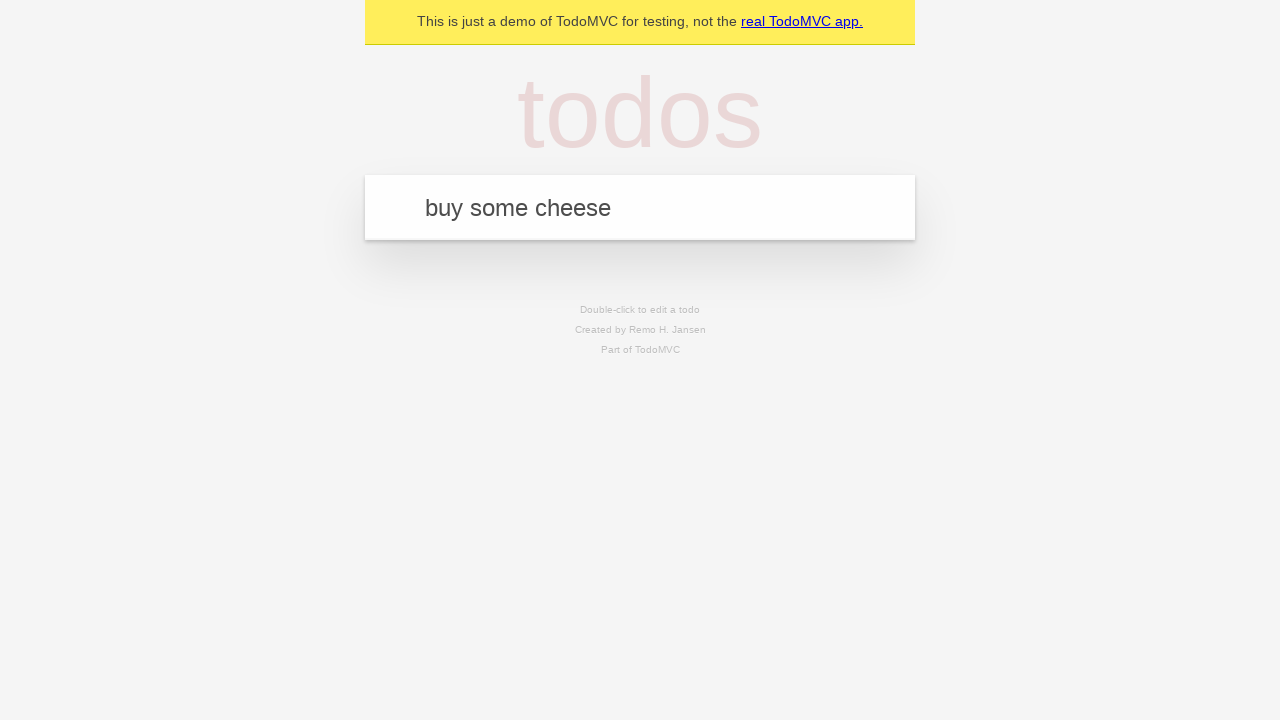

Pressed Enter to add todo 'buy some cheese' on internal:attr=[placeholder="What needs to be done?"i]
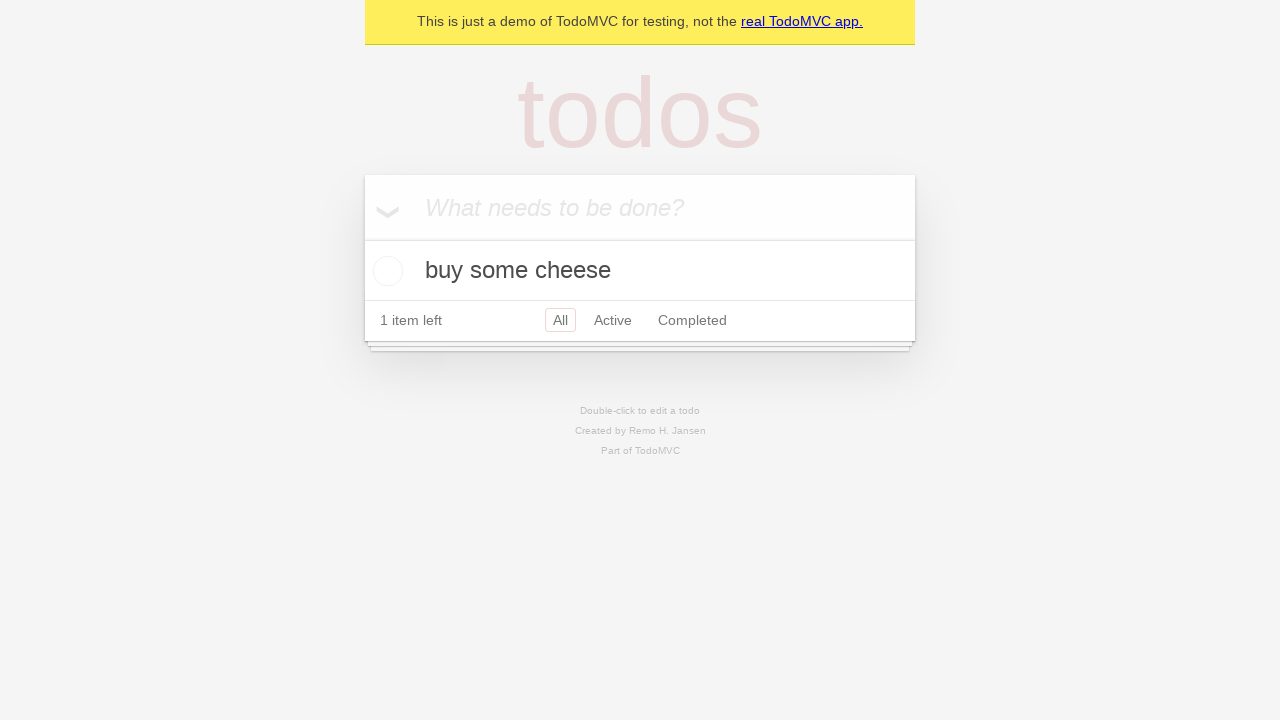

Filled todo input with 'feed the cat' on internal:attr=[placeholder="What needs to be done?"i]
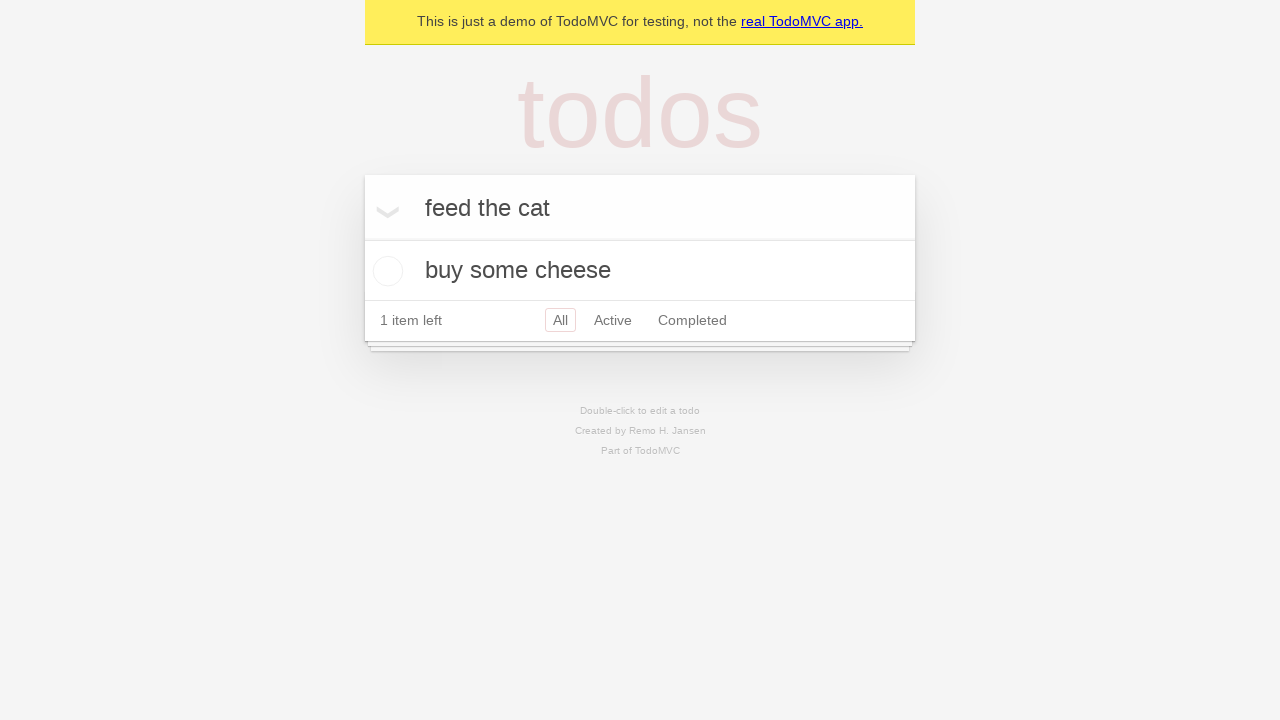

Pressed Enter to add todo 'feed the cat' on internal:attr=[placeholder="What needs to be done?"i]
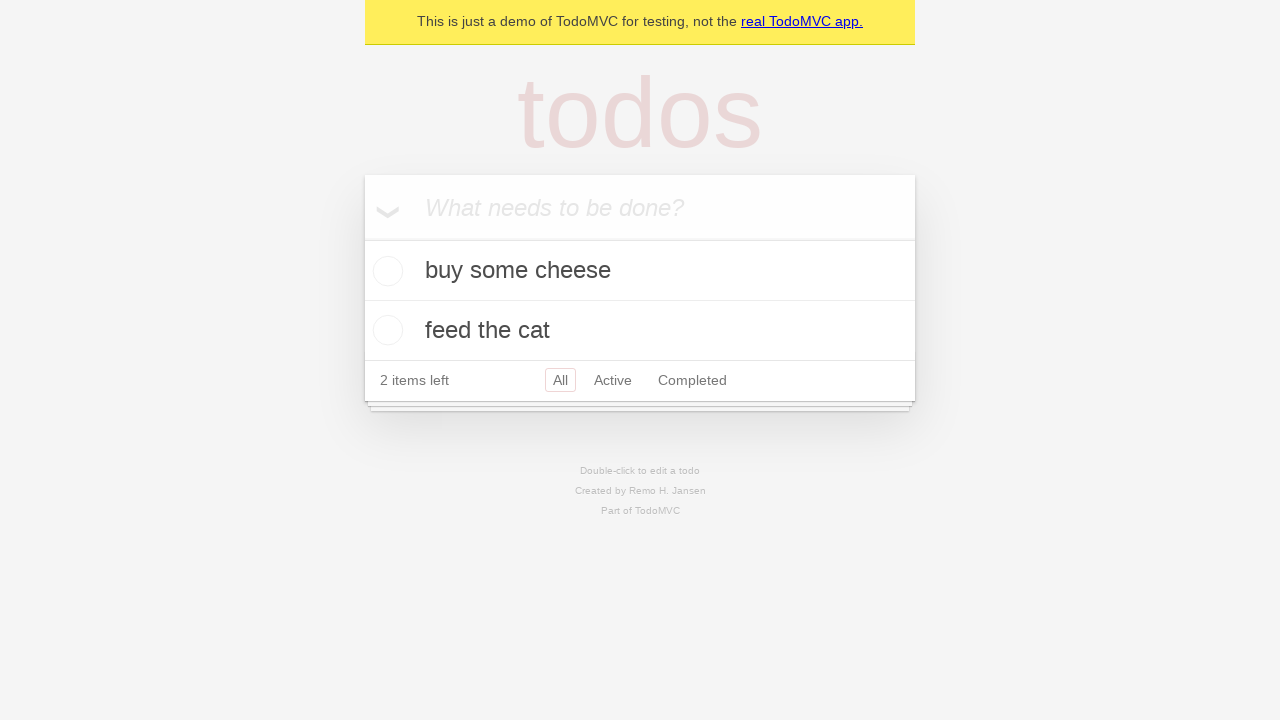

Filled todo input with 'book a doctors appointment' on internal:attr=[placeholder="What needs to be done?"i]
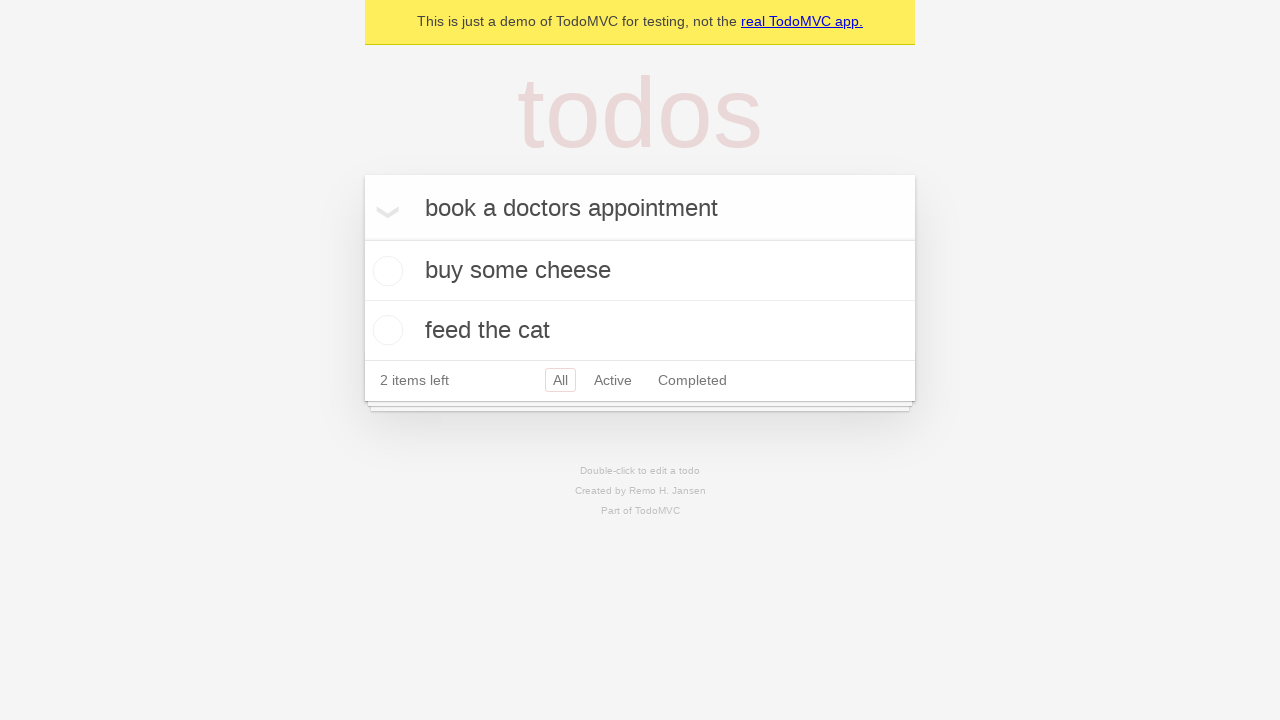

Pressed Enter to add todo 'book a doctors appointment' on internal:attr=[placeholder="What needs to be done?"i]
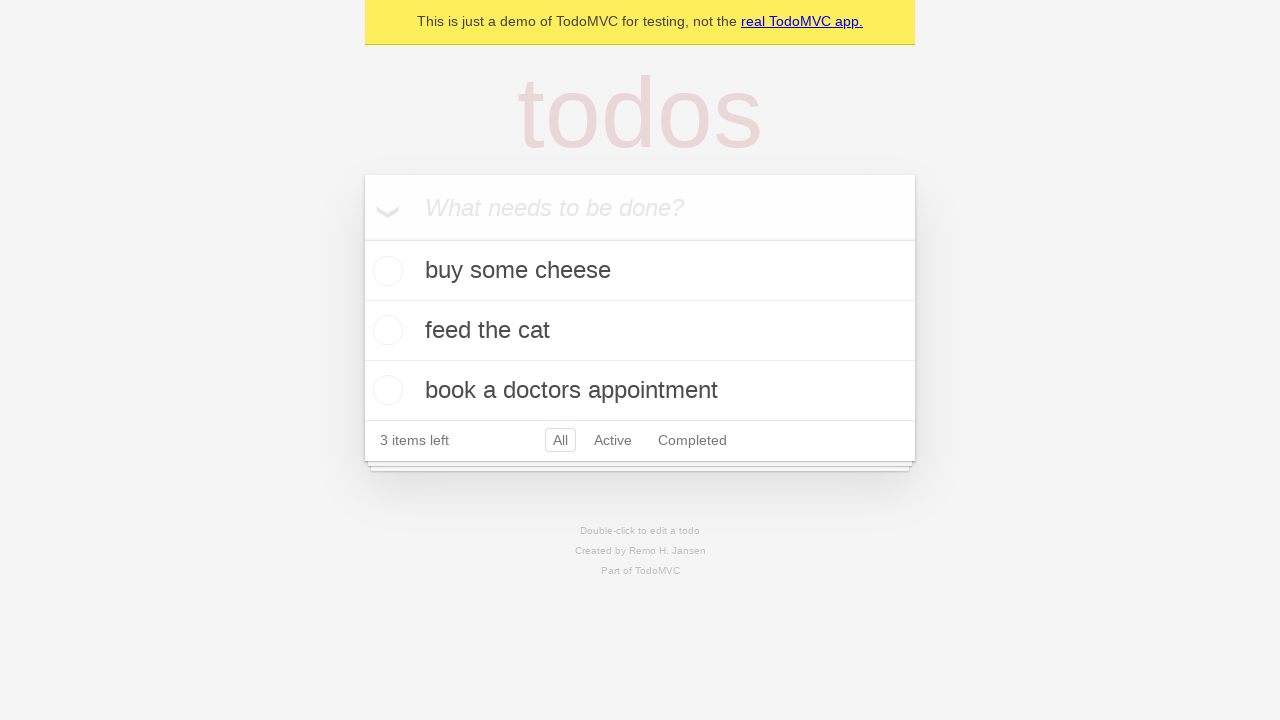

All three todo items loaded and visible
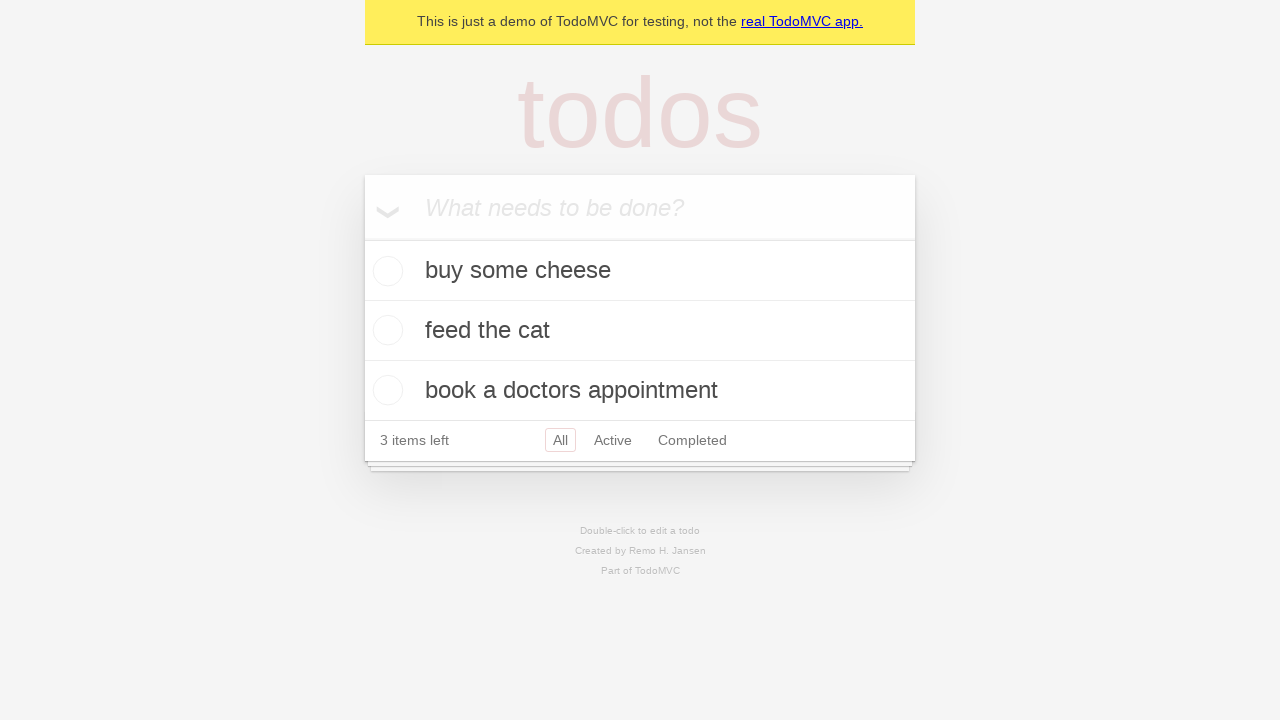

Double-clicked second todo item to enter edit mode at (640, 331) on [data-testid='todo-item'] >> nth=1
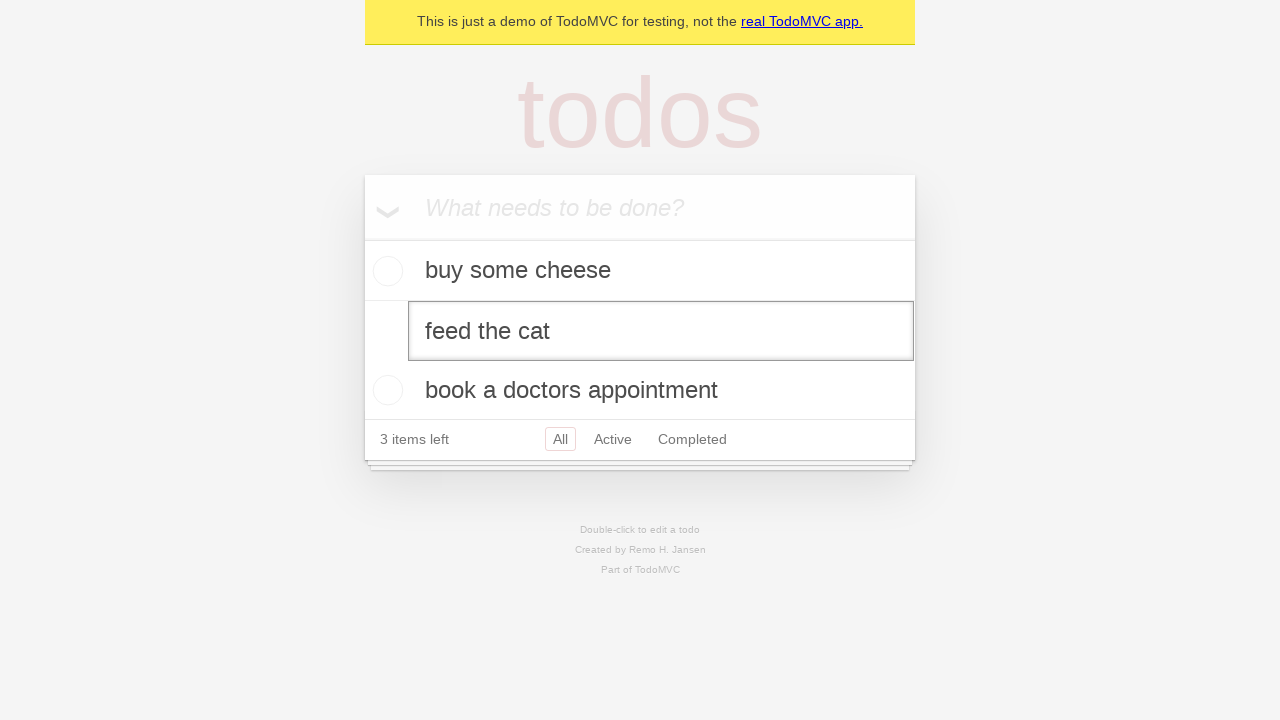

Entered new text 'buy some sausages' in edit field on [data-testid='todo-item'] >> nth=1 >> internal:role=textbox[name="Edit"i]
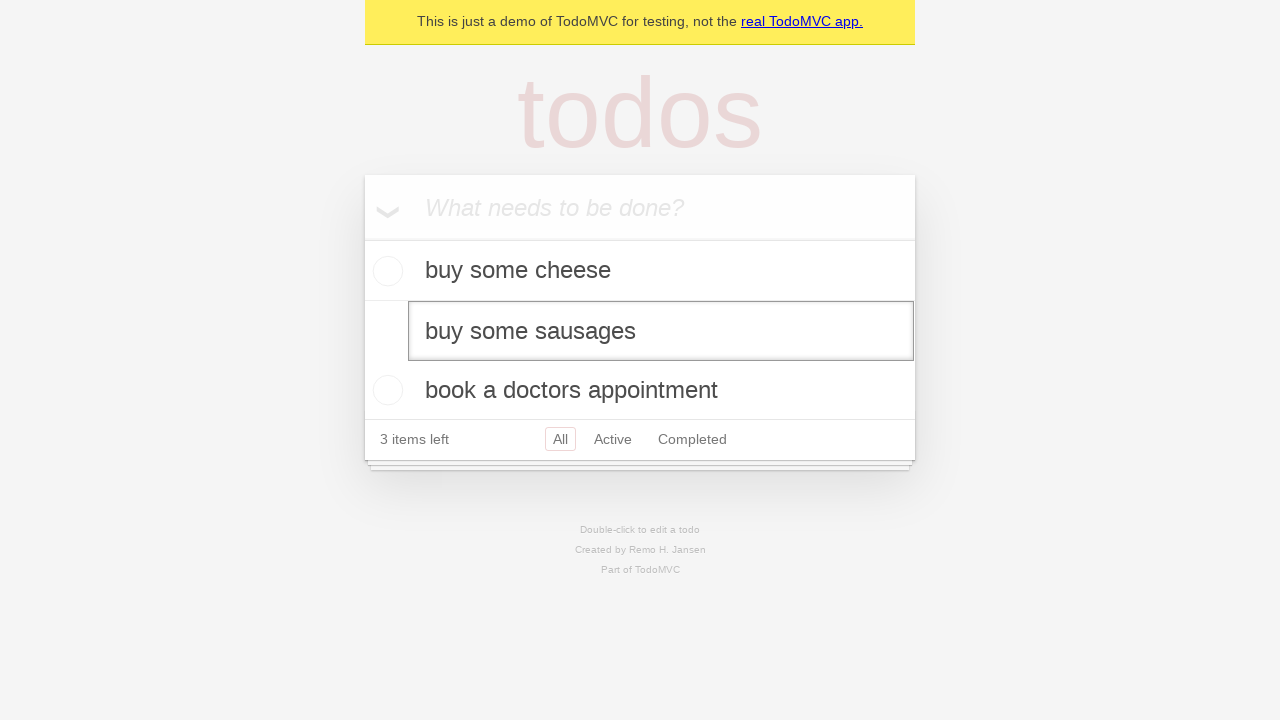

Pressed Enter to save the edited todo item on [data-testid='todo-item'] >> nth=1 >> internal:role=textbox[name="Edit"i]
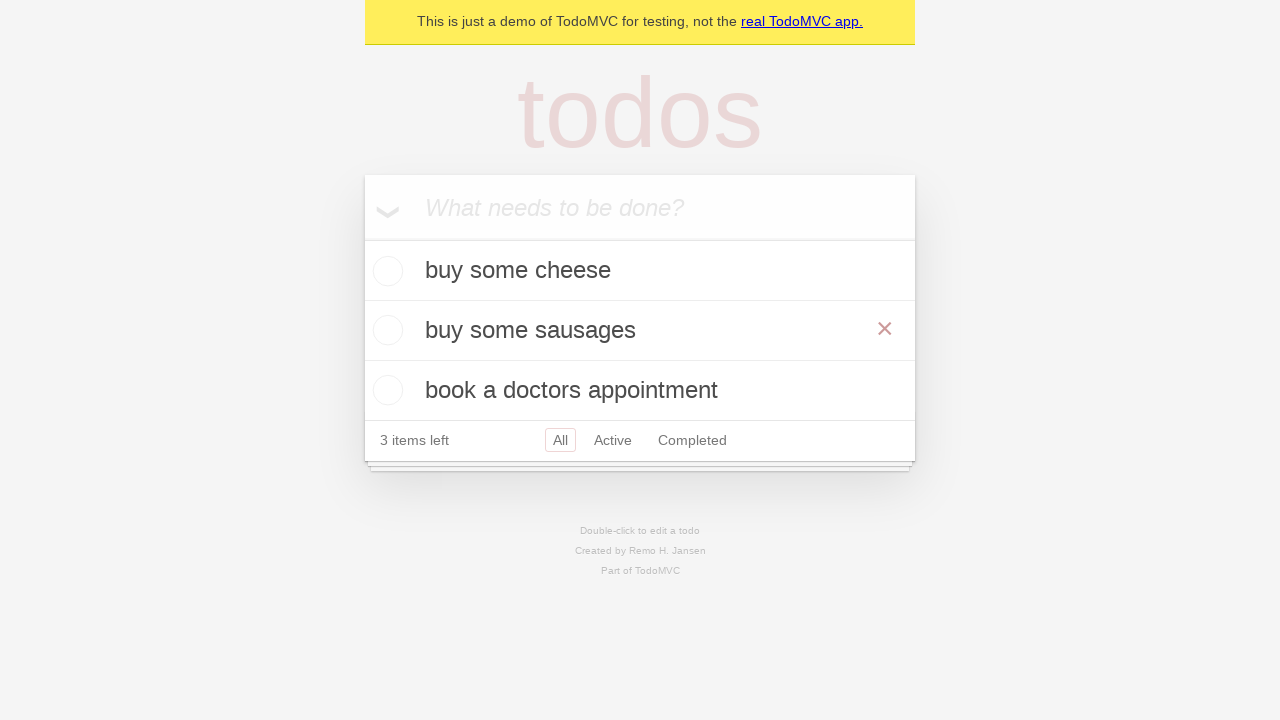

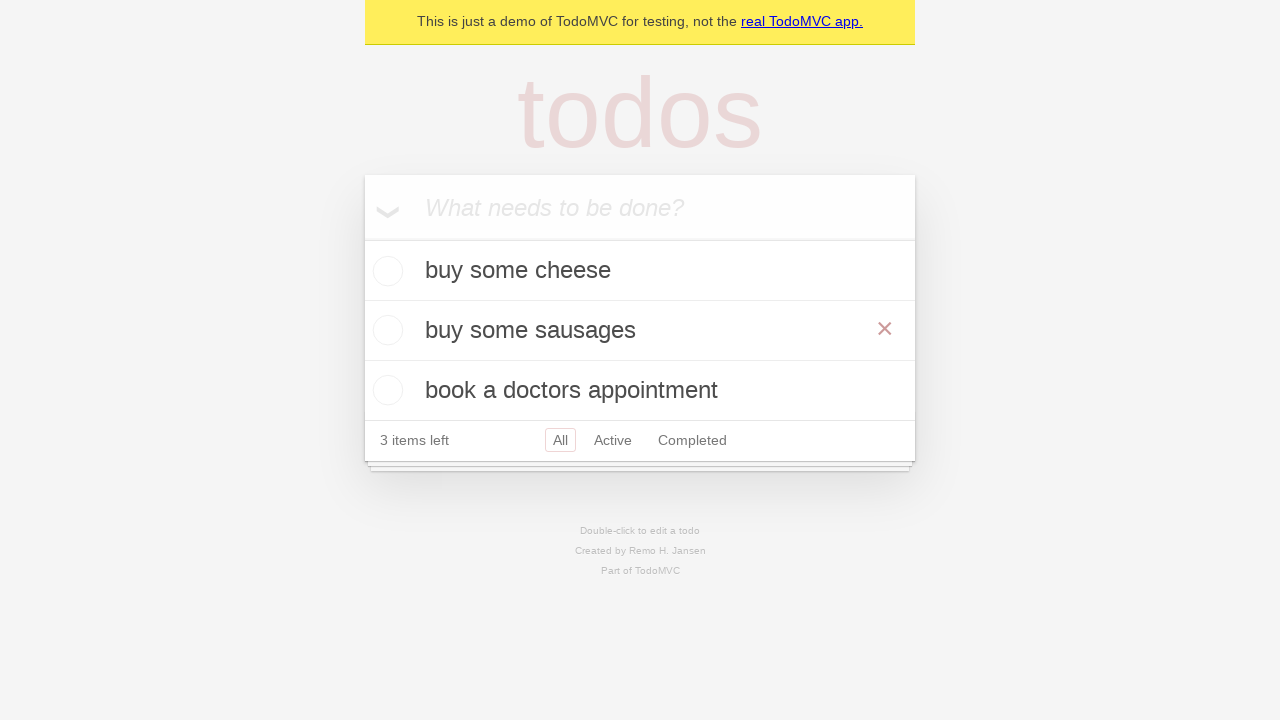